Tests Bootstrap dropdown component by clicking the dropdown trigger link and selecting "Something else here" option from the dropdown menu.

Starting URL: https://getbootstrap.com/docs/4.0/components/dropdowns/

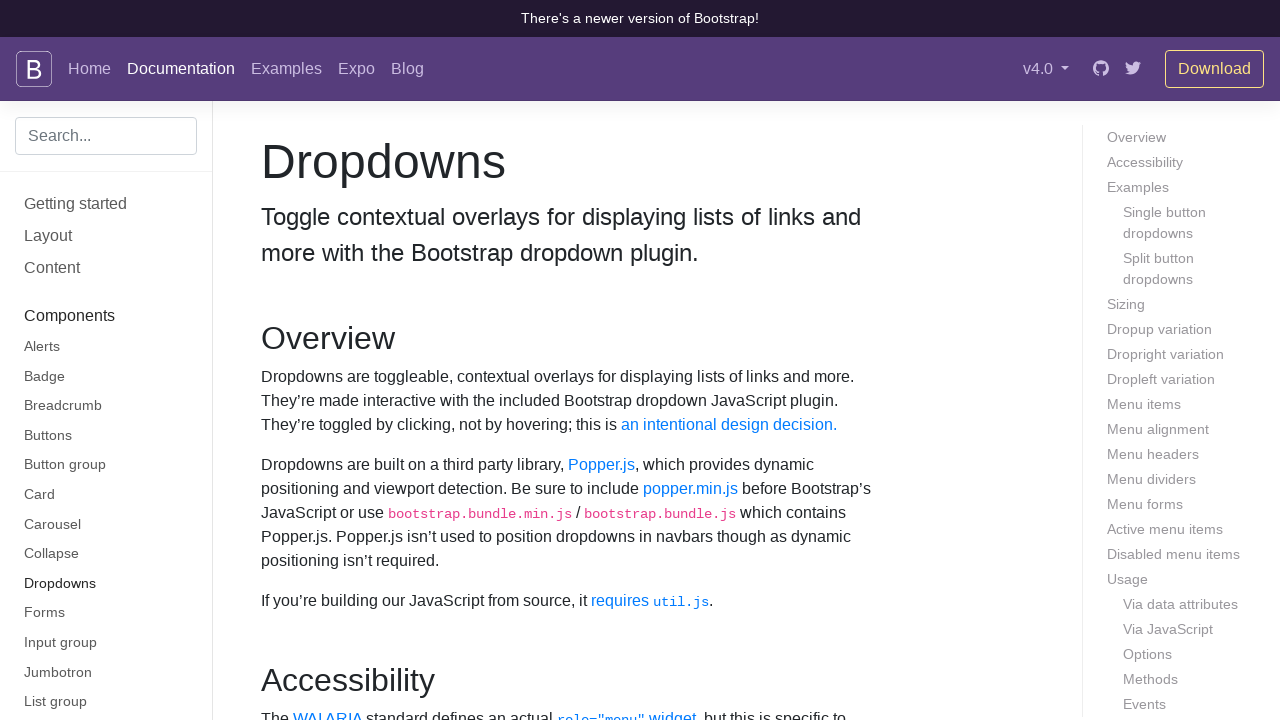

Clicked dropdown trigger link at (361, 360) on #dropdownMenuLink
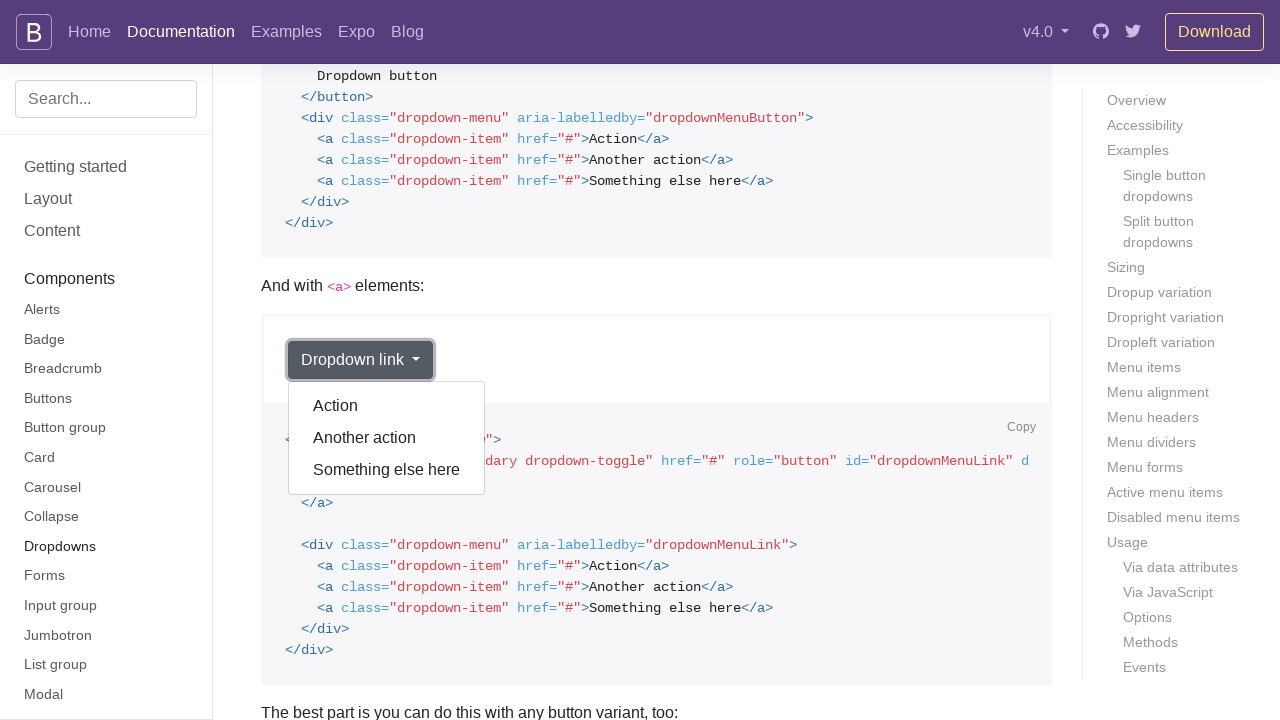

Bootstrap dropdown menu appeared
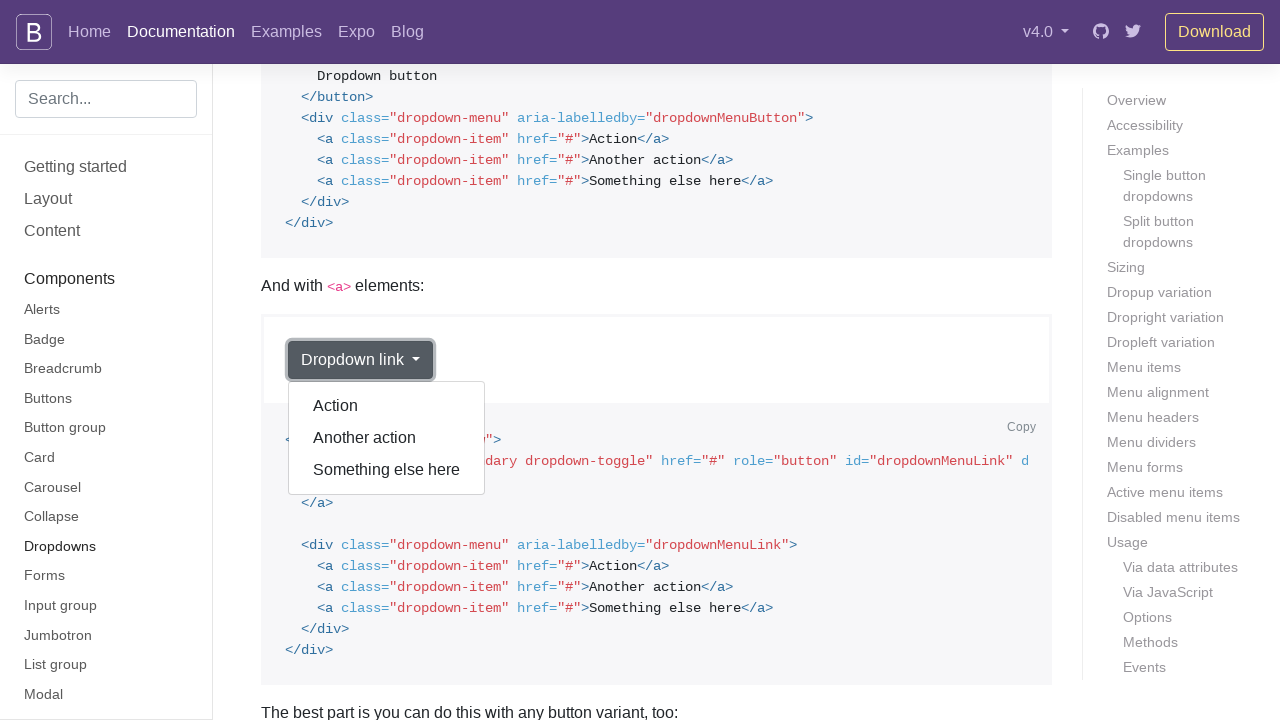

Selected 'Something else here' option from dropdown menu at (387, 470) on div.dropdown-menu.show >> text='Something else here'
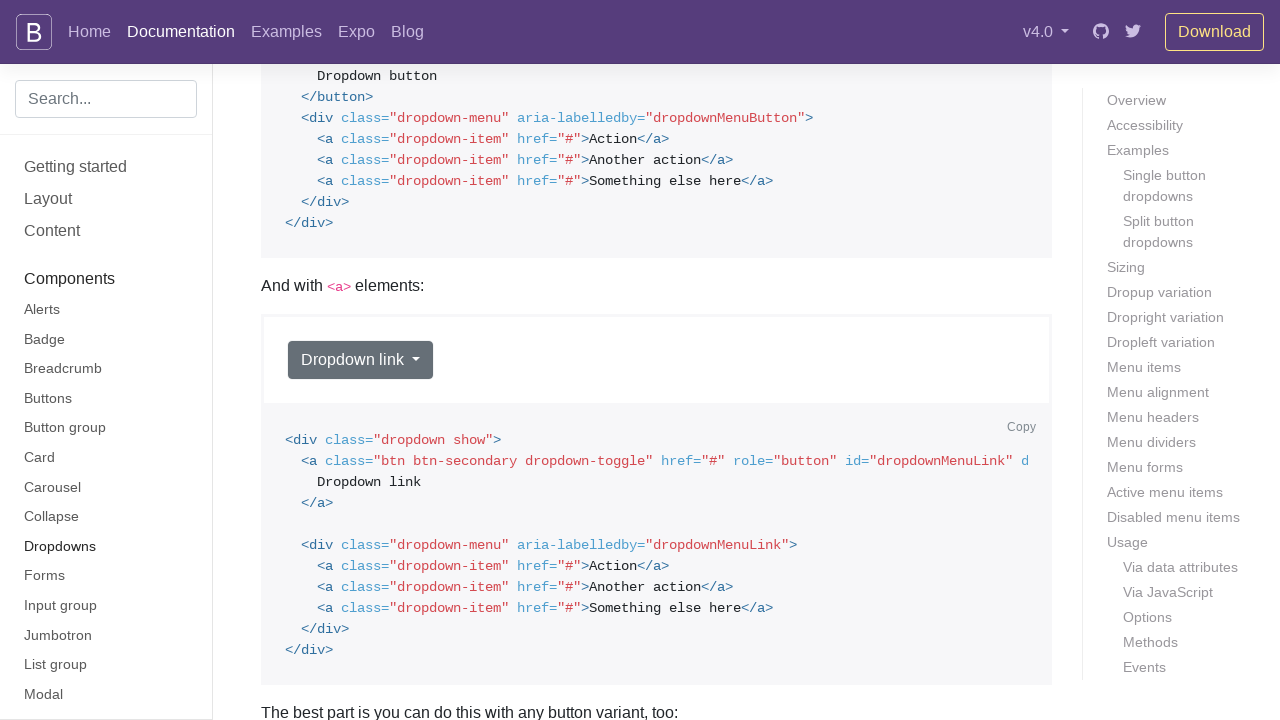

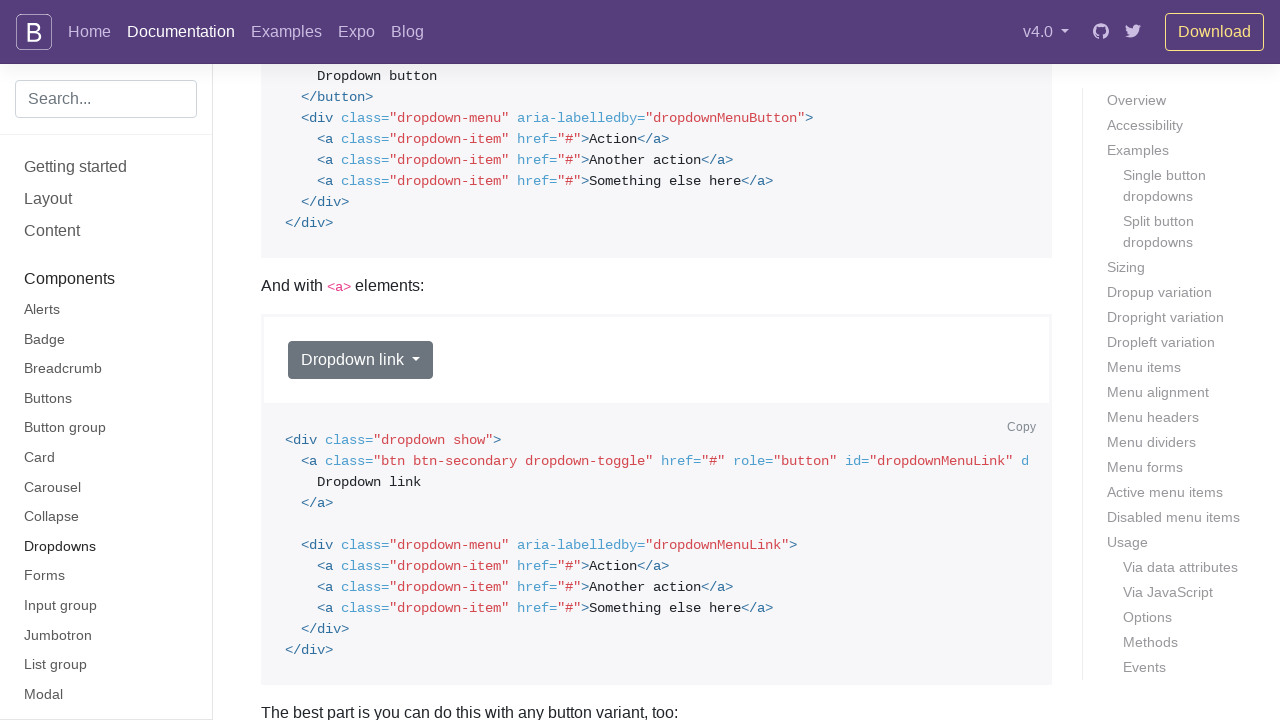